Tests drag-and-drop functionality by switching to an iframe and performing a click-and-hold drag action on a draggable element, moving it by an offset.

Starting URL: https://jqueryui.com/draggable/

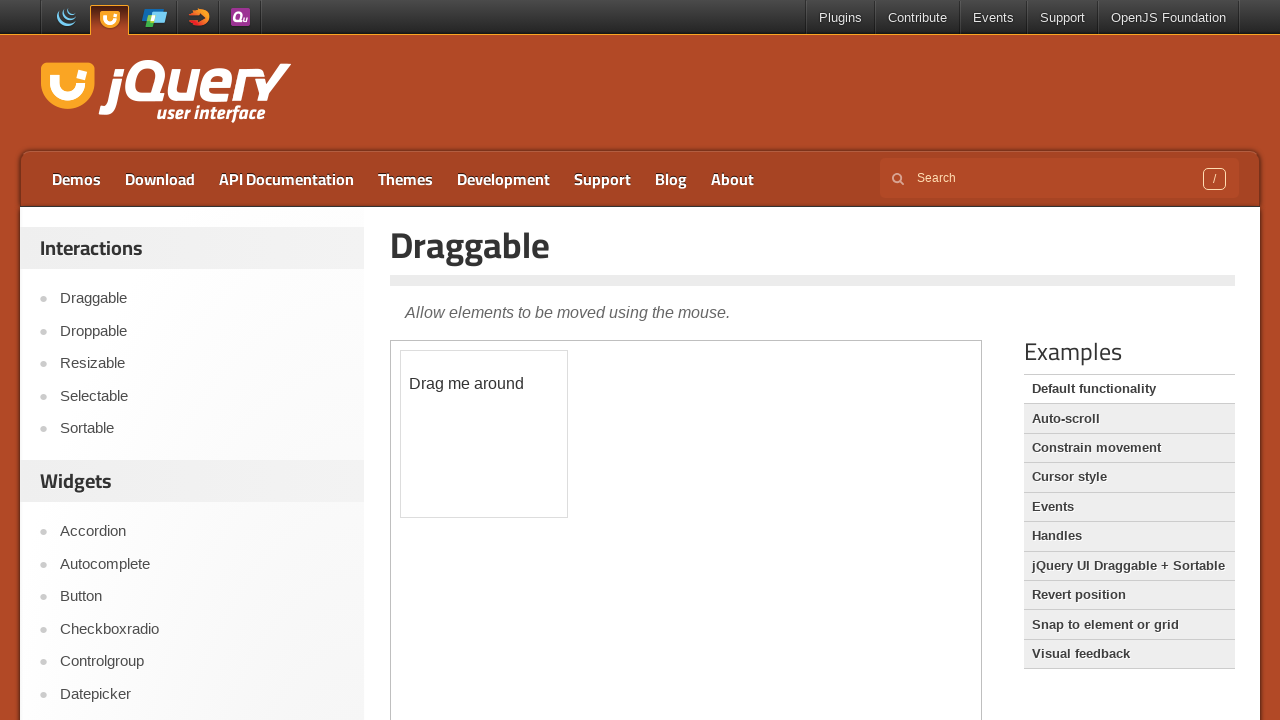

Located iframe containing draggable element
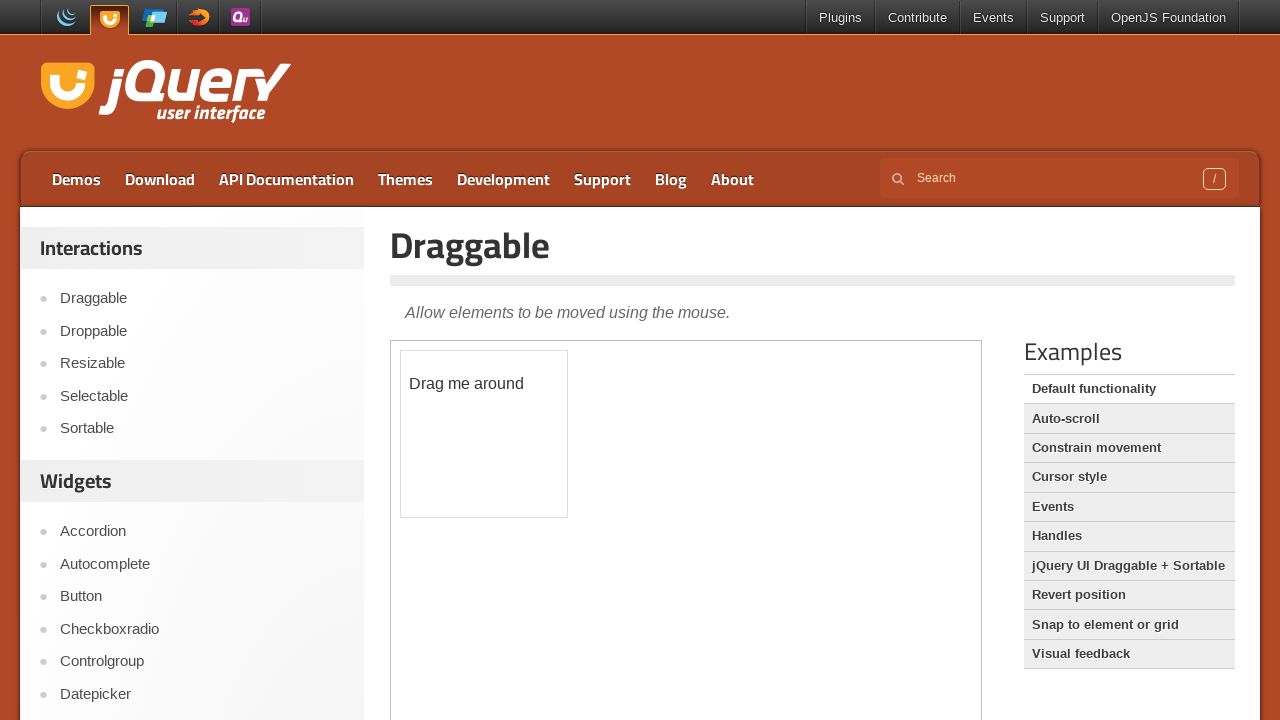

Located draggable element with id 'draggable' within iframe
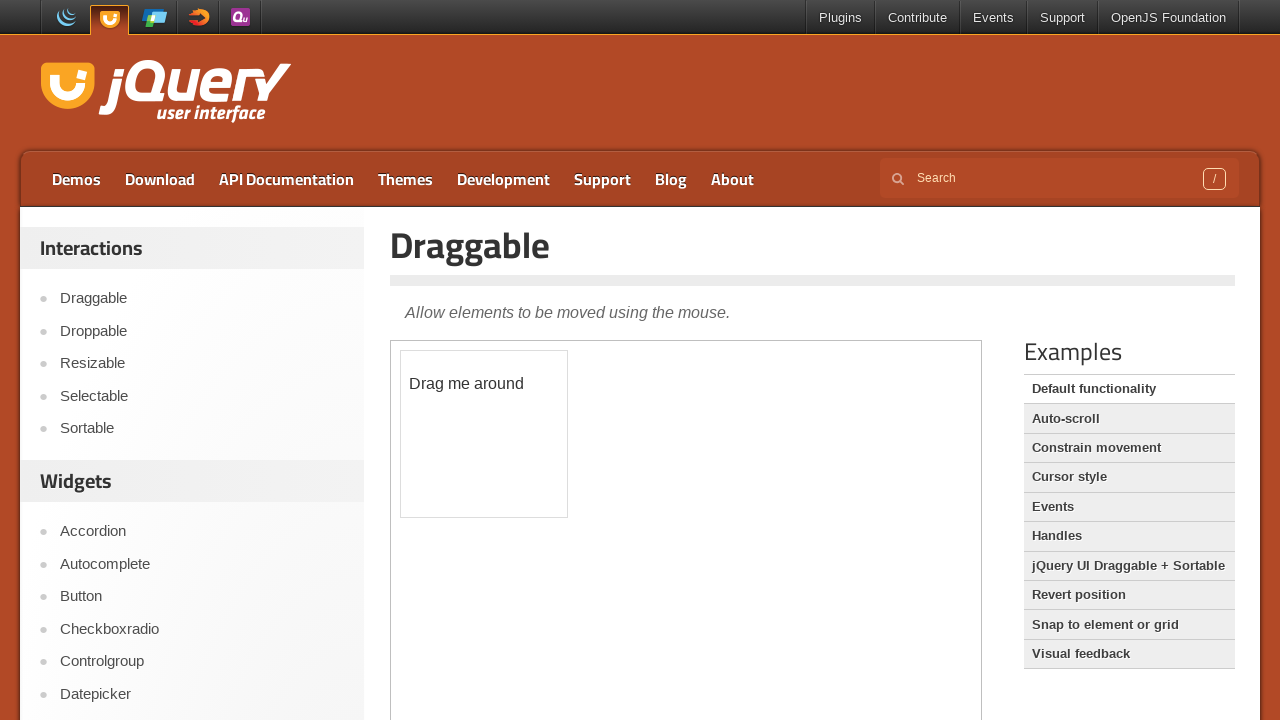

Draggable element became visible
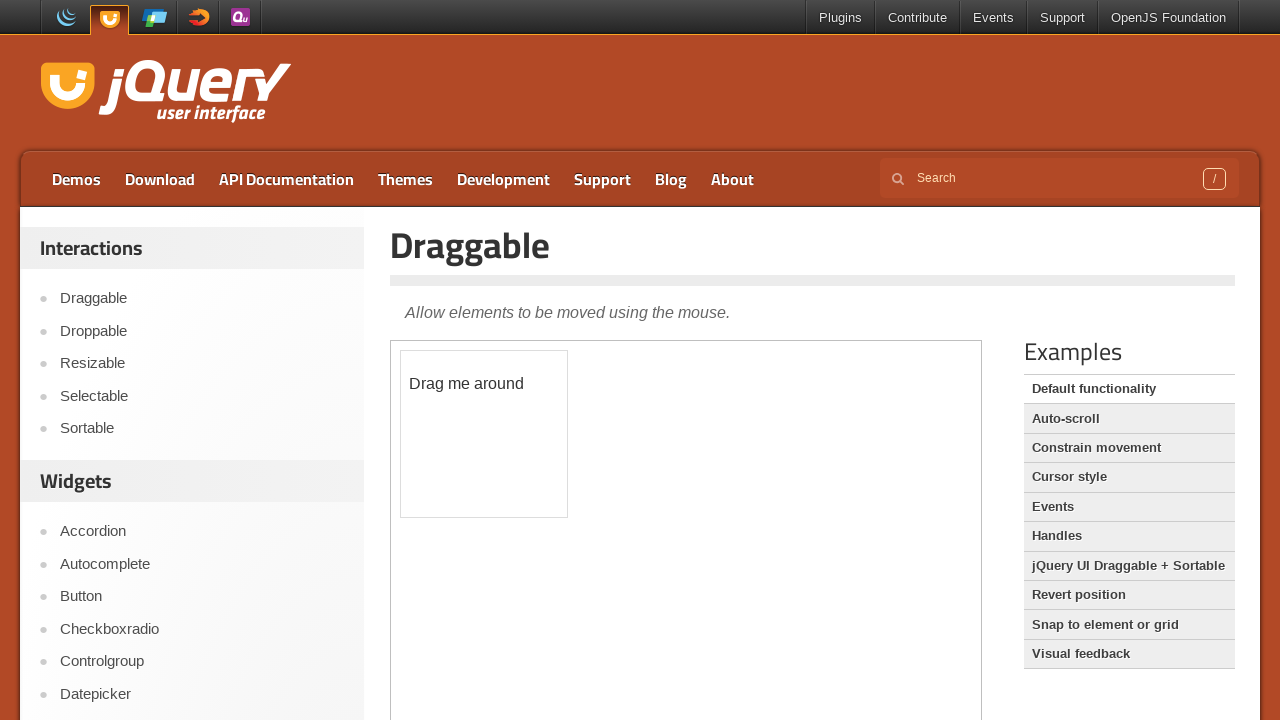

Dragged element by offset (20, 120) pixels at (421, 471)
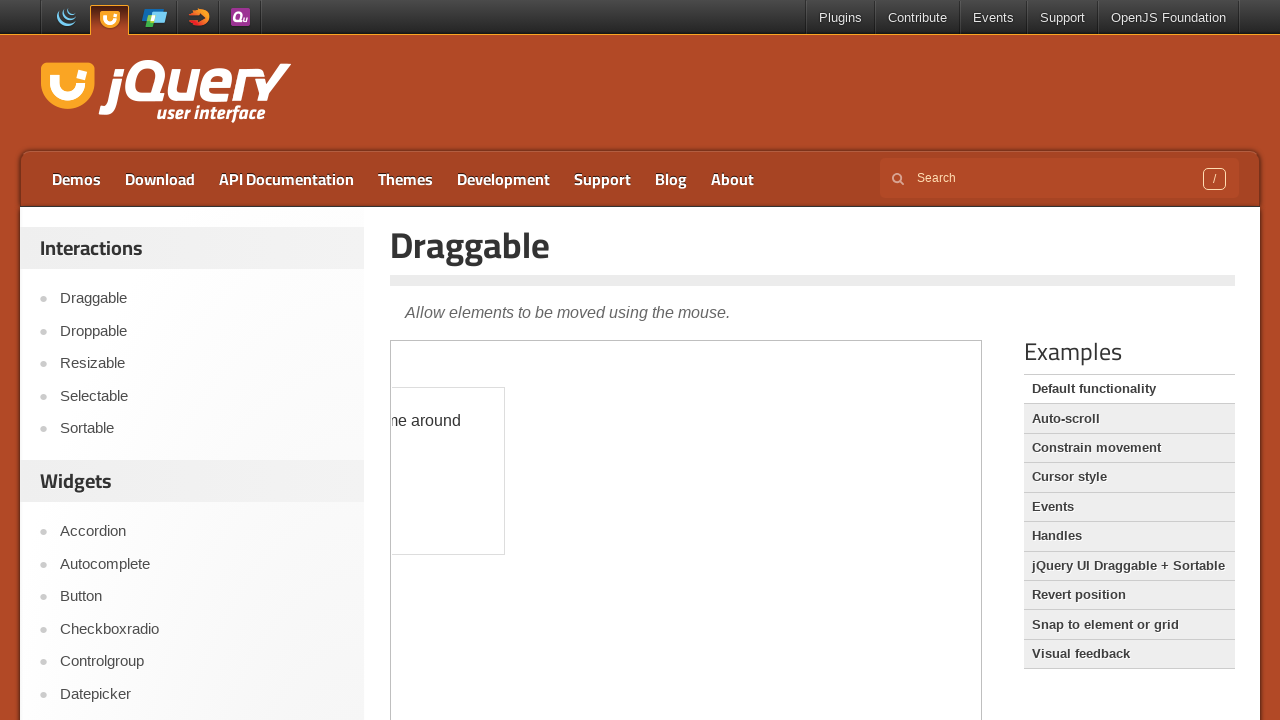

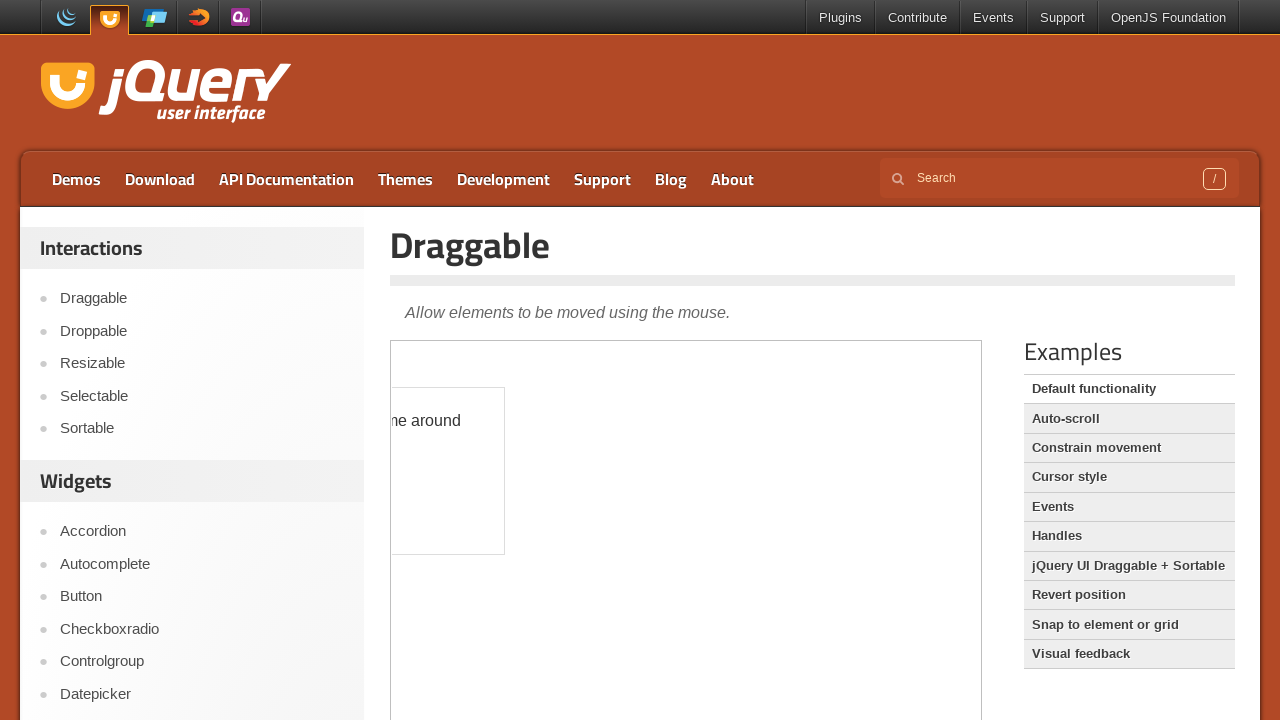